Tests Ajio e-commerce site search and filtering functionality by searching for "bags", then filtering by Gender (Men) and Category (Fashion Bags), and verifying the results are displayed.

Starting URL: https://www.ajio.com/

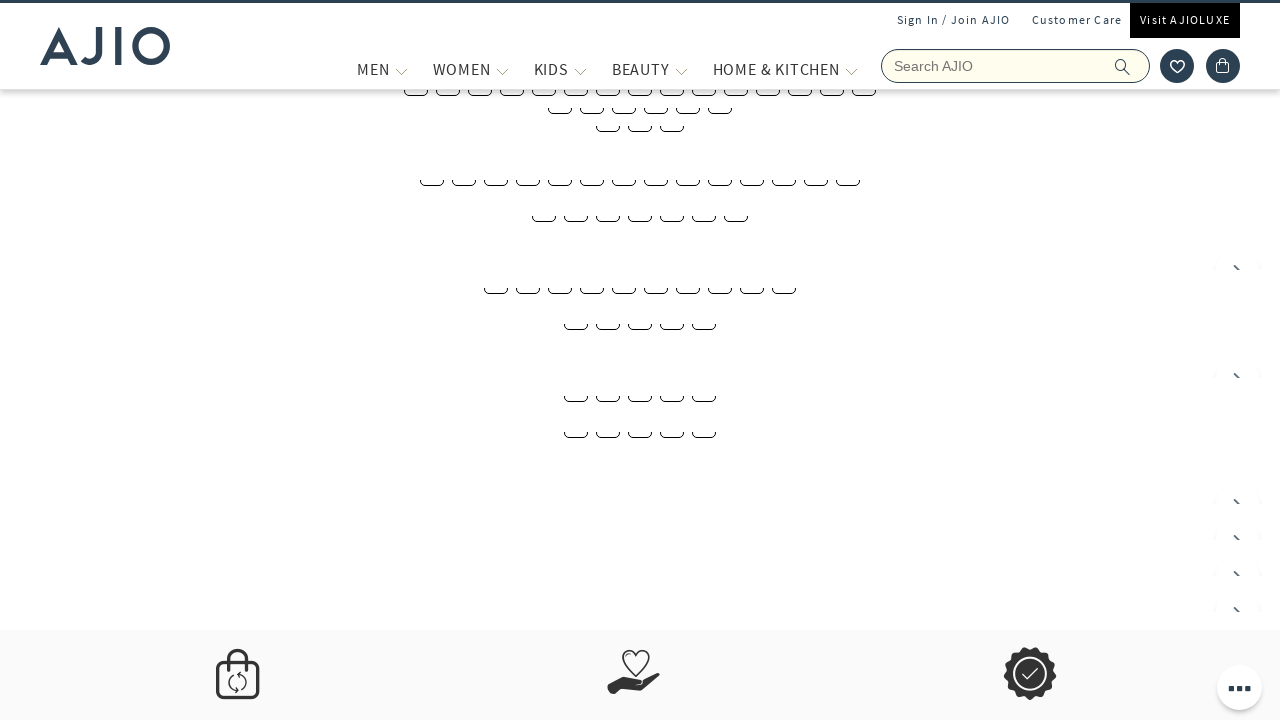

Filled search box with 'bags' on input[name='searchVal']
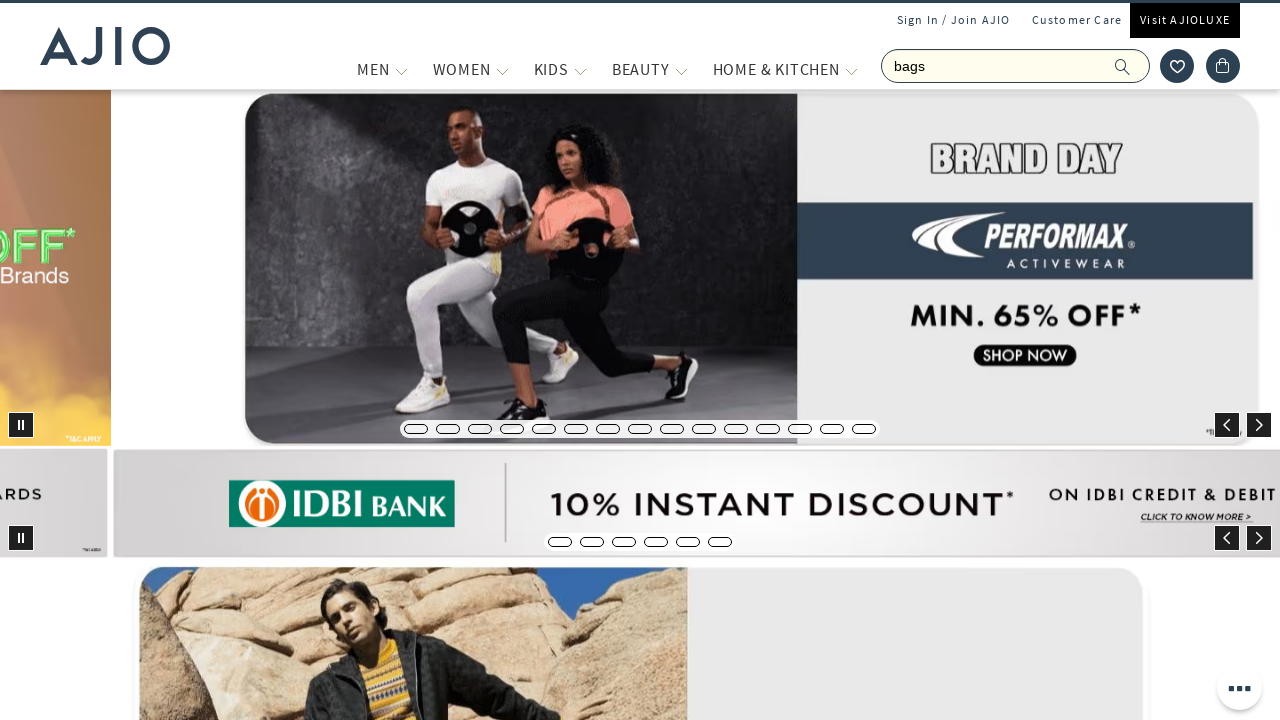

Pressed Enter to search for bags on input[name='searchVal']
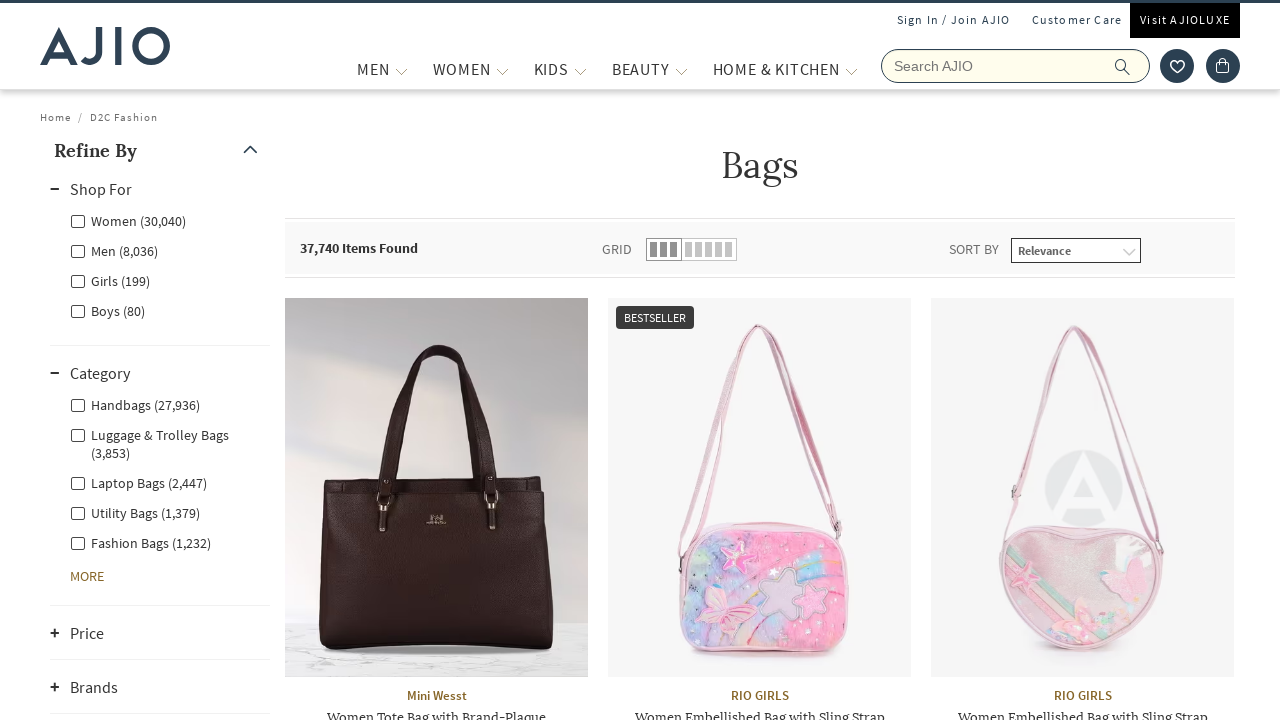

Waited 2 seconds for search results to load
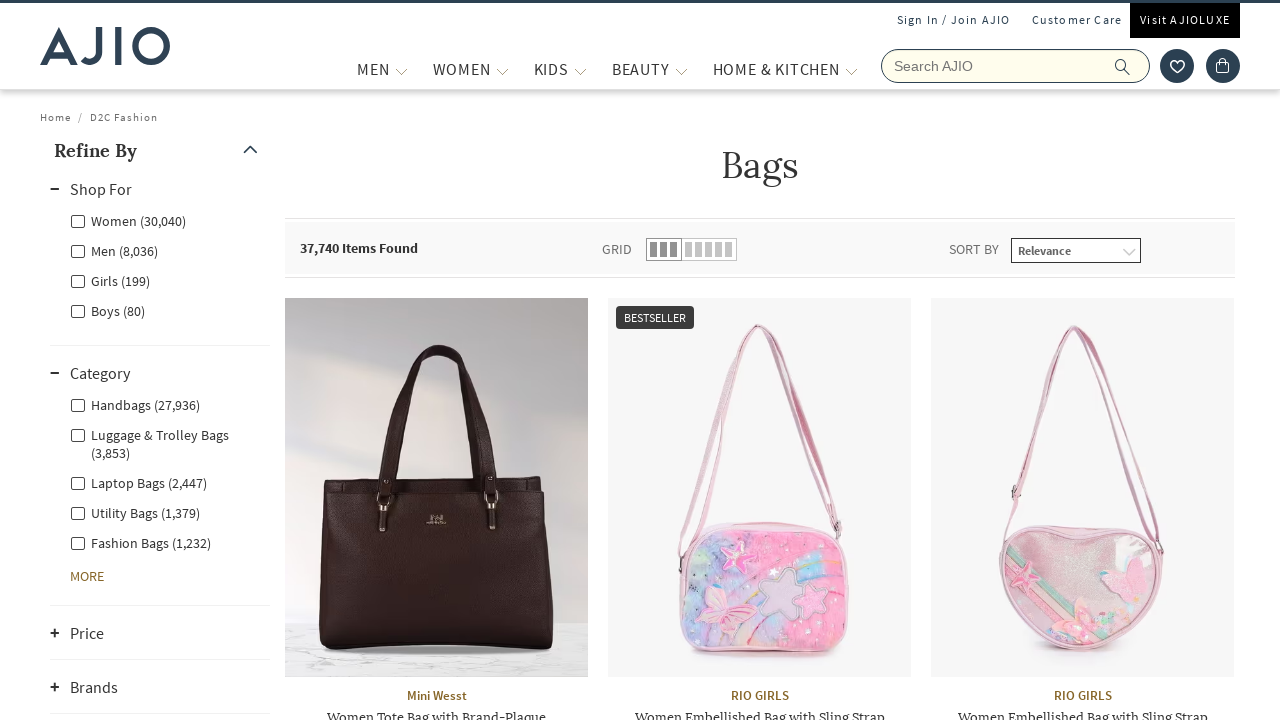

Clicked on Gender filter 'Men' at (114, 250) on label[for='Men']
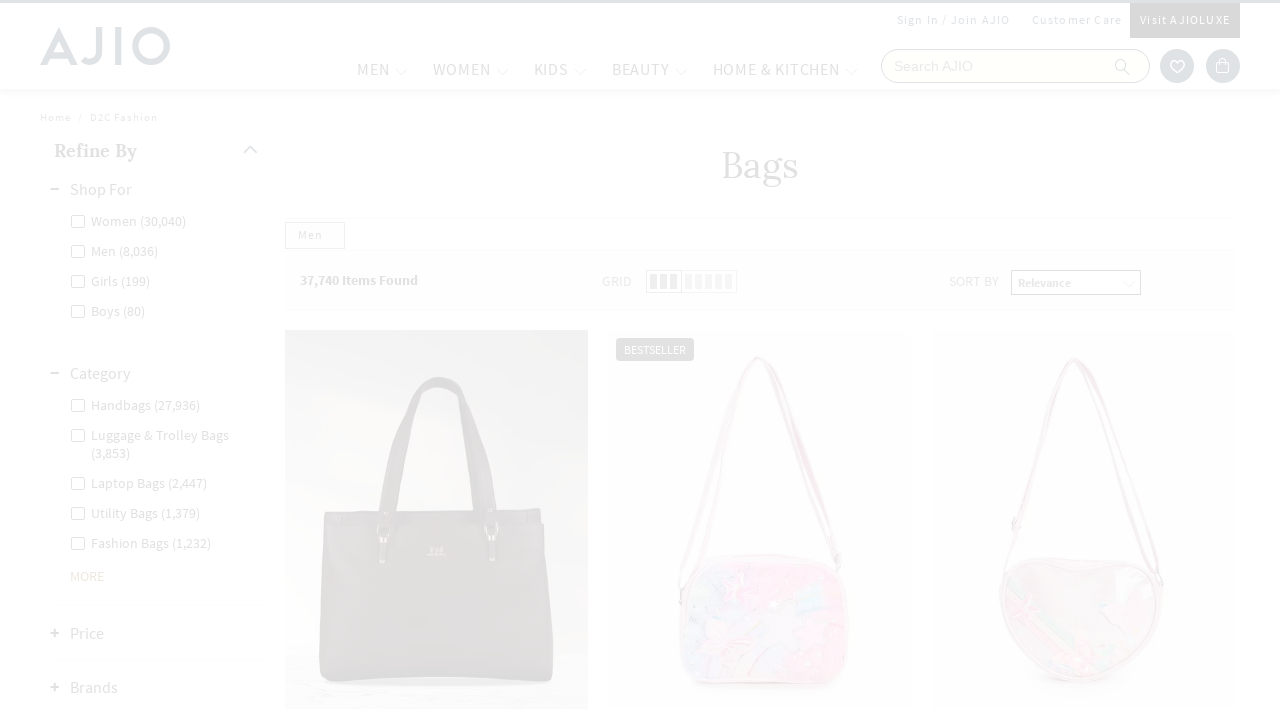

Clicked on Category filter 'Men - Fashion Bags' at (136, 360) on label[for='Men - Fashion Bags']
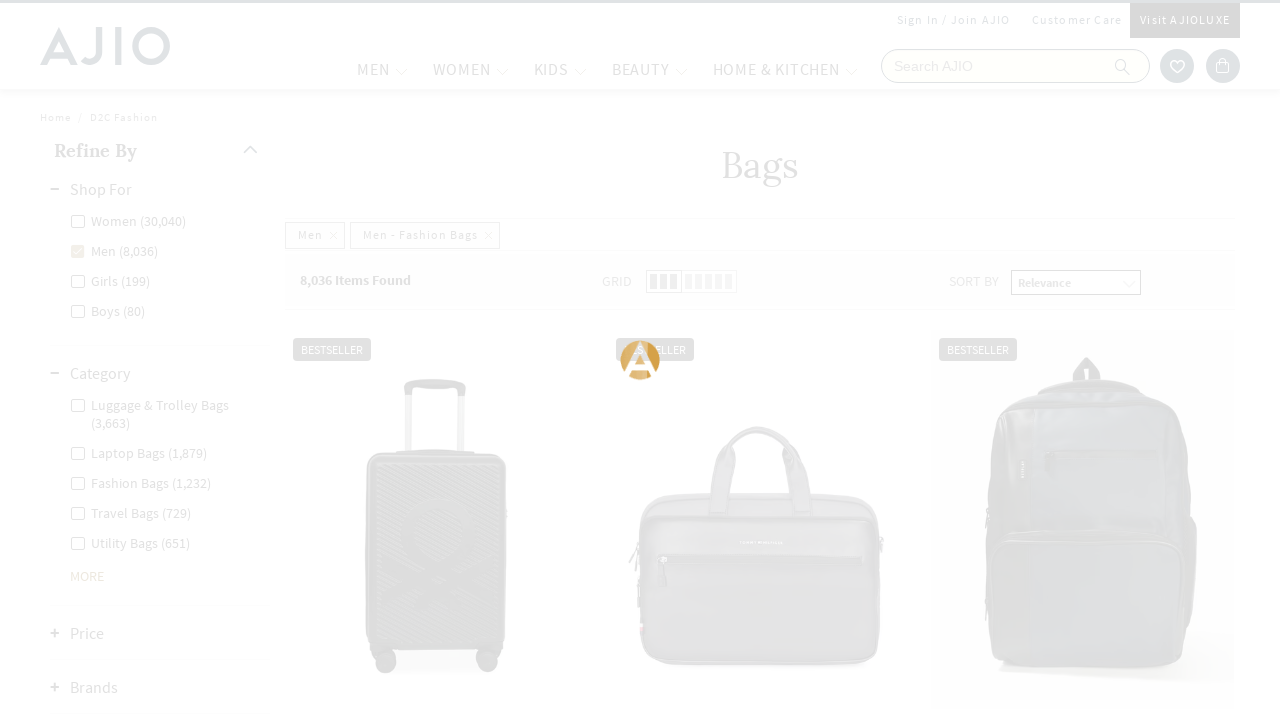

Waited 2 seconds for filtered results to load
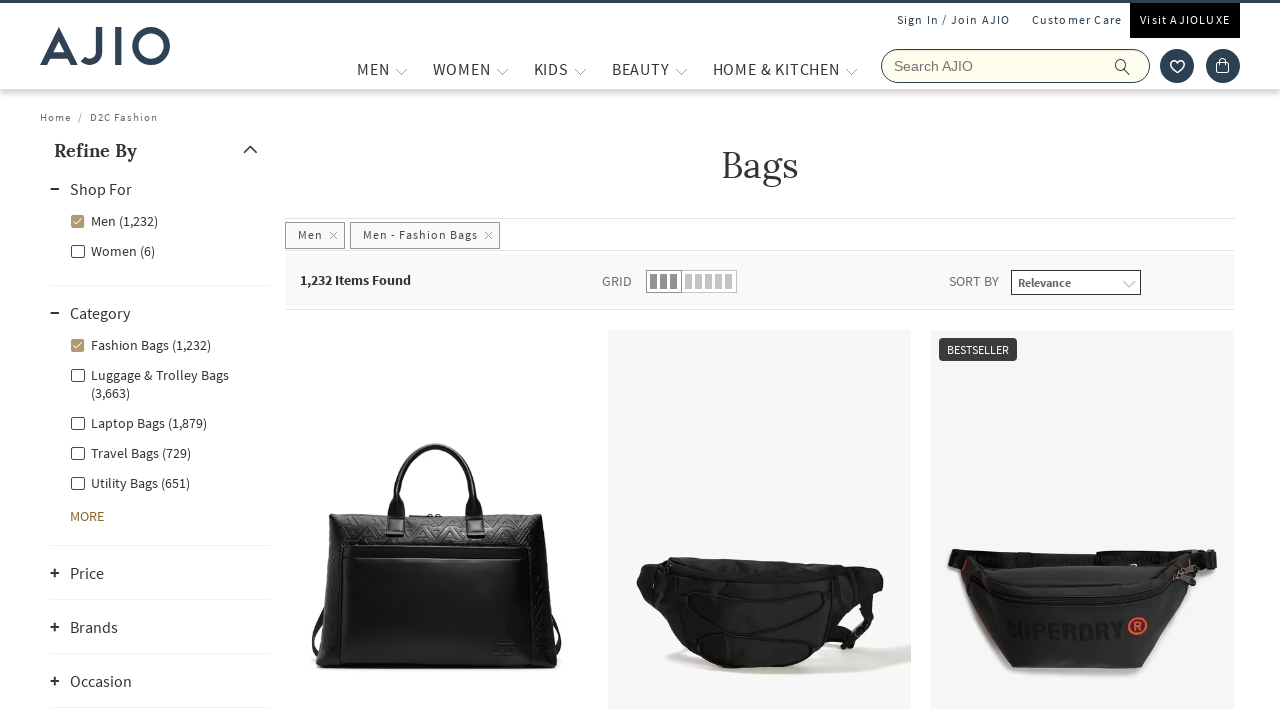

Verified filter results are displayed
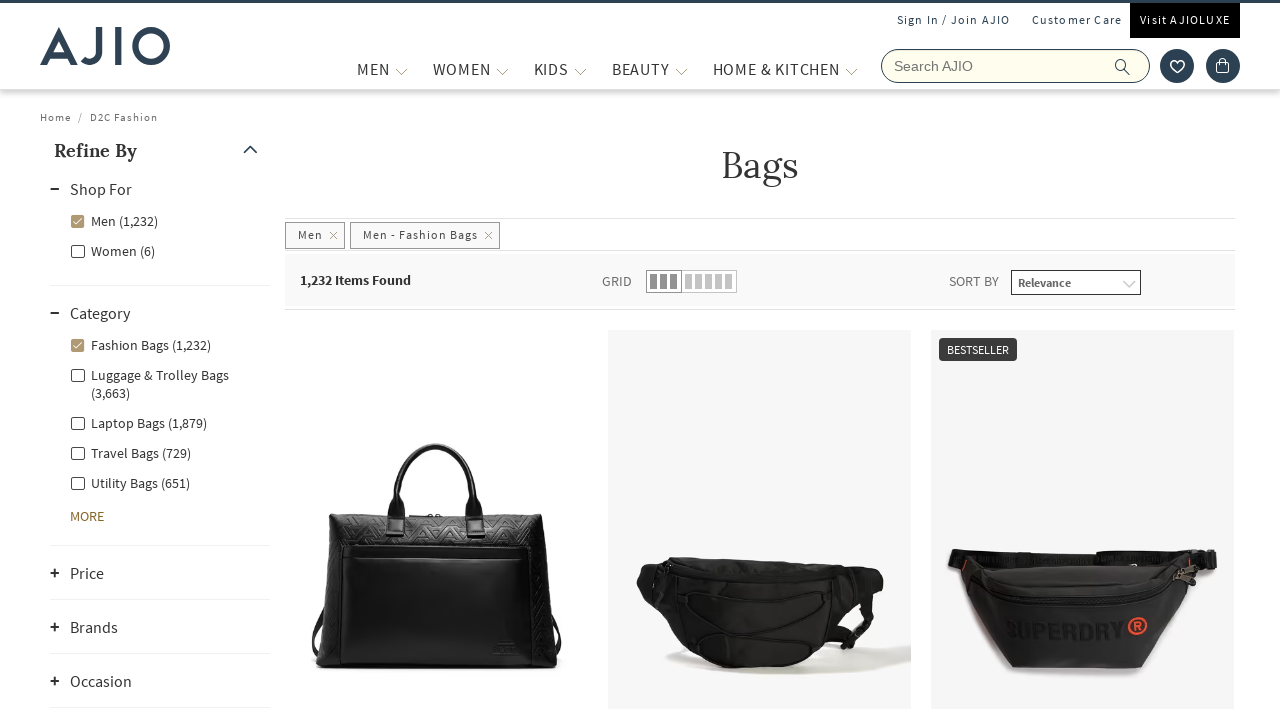

Verified brand elements are visible
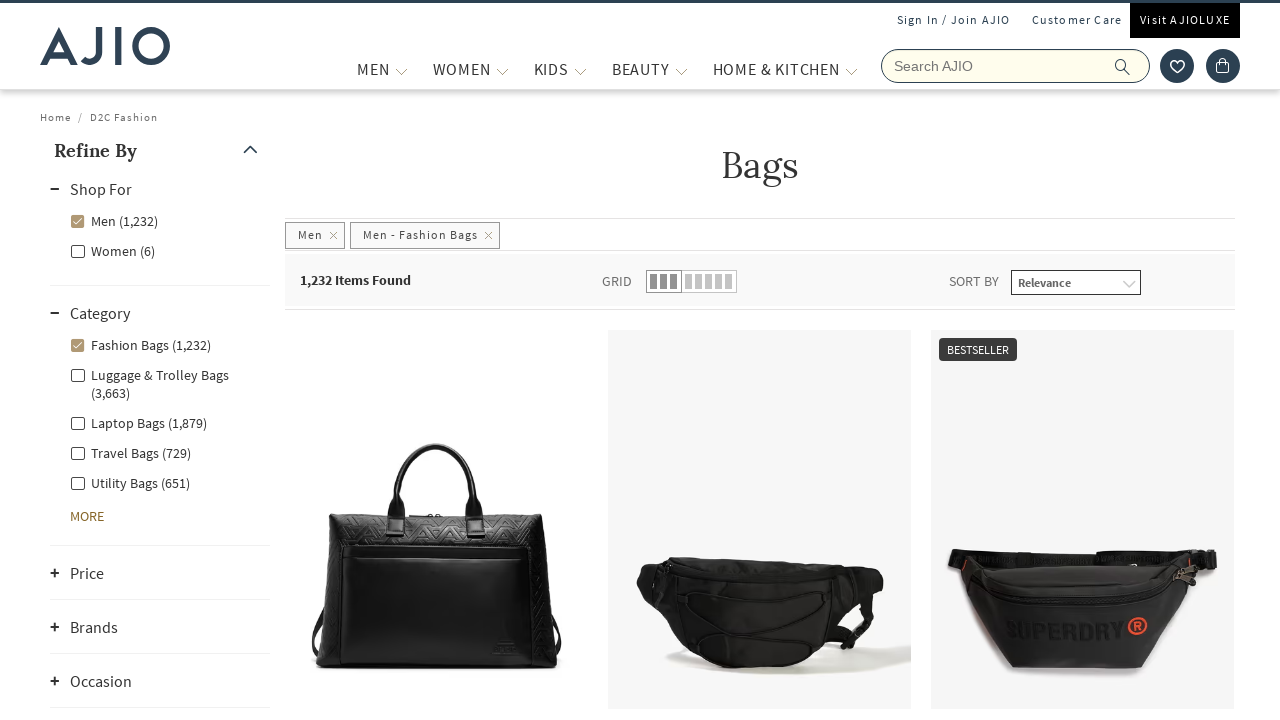

Verified product name elements are visible
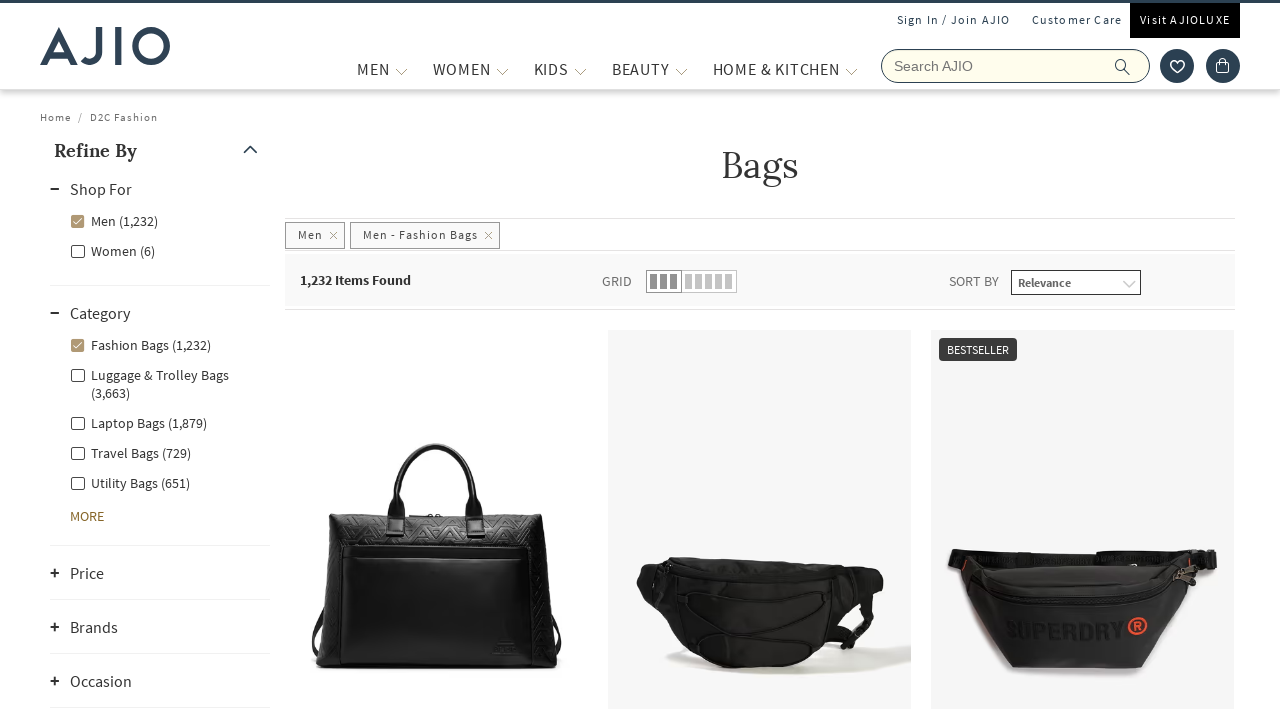

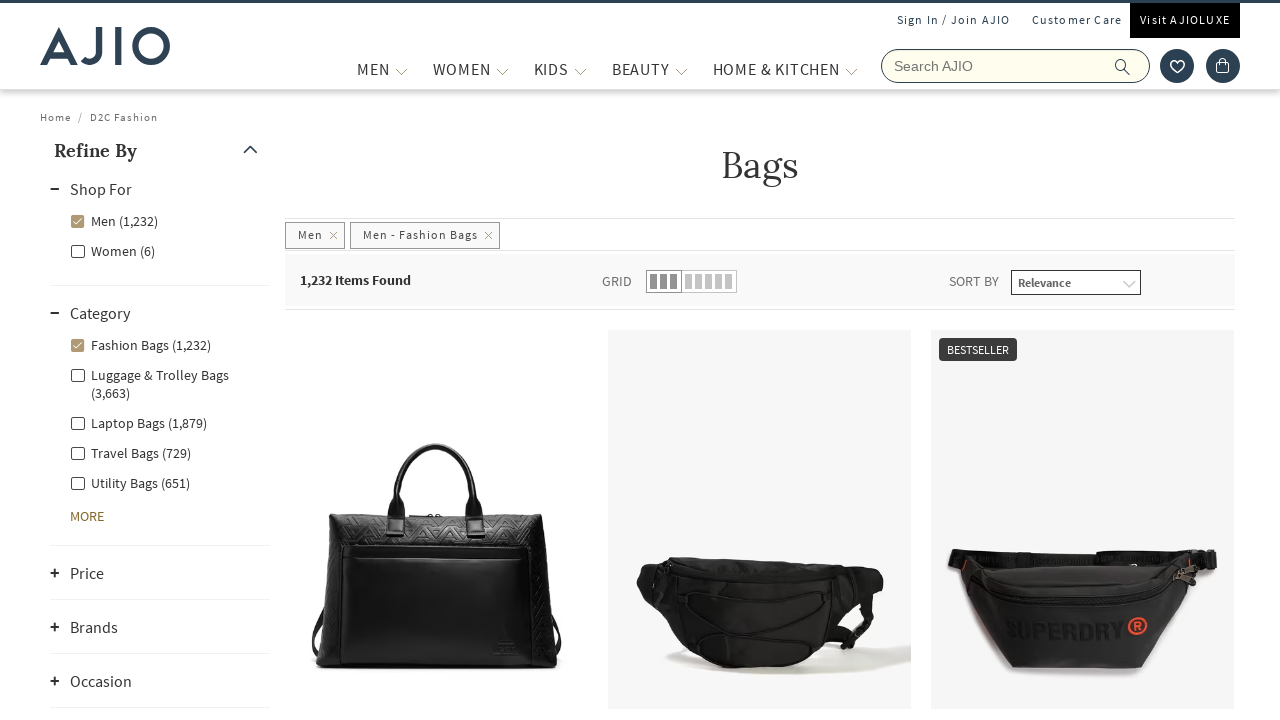